Tests navigation on UI Testing Playground by clicking Resources link, Home link, Click link, and then clicking the special button that ignores DOM clicks

Starting URL: http://uitestingplayground.com/

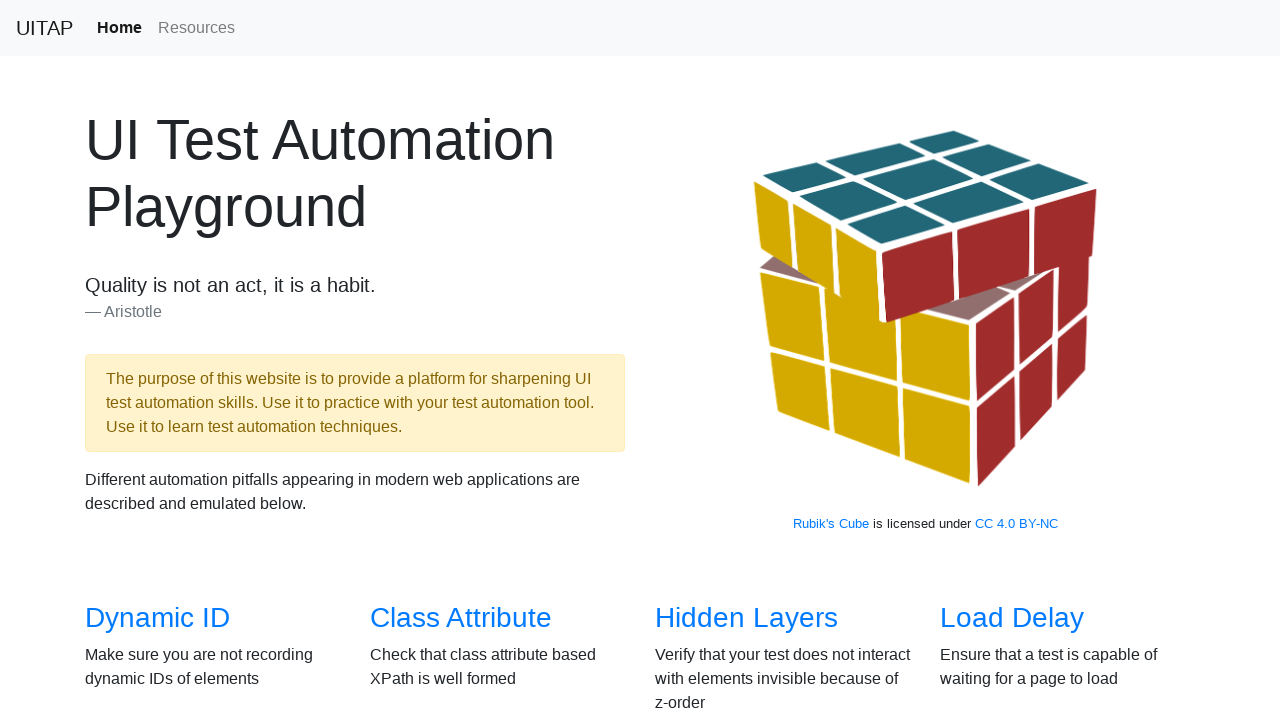

Clicked Resources link in navigation at (196, 28) on a.nav-link:has-text("Resources")
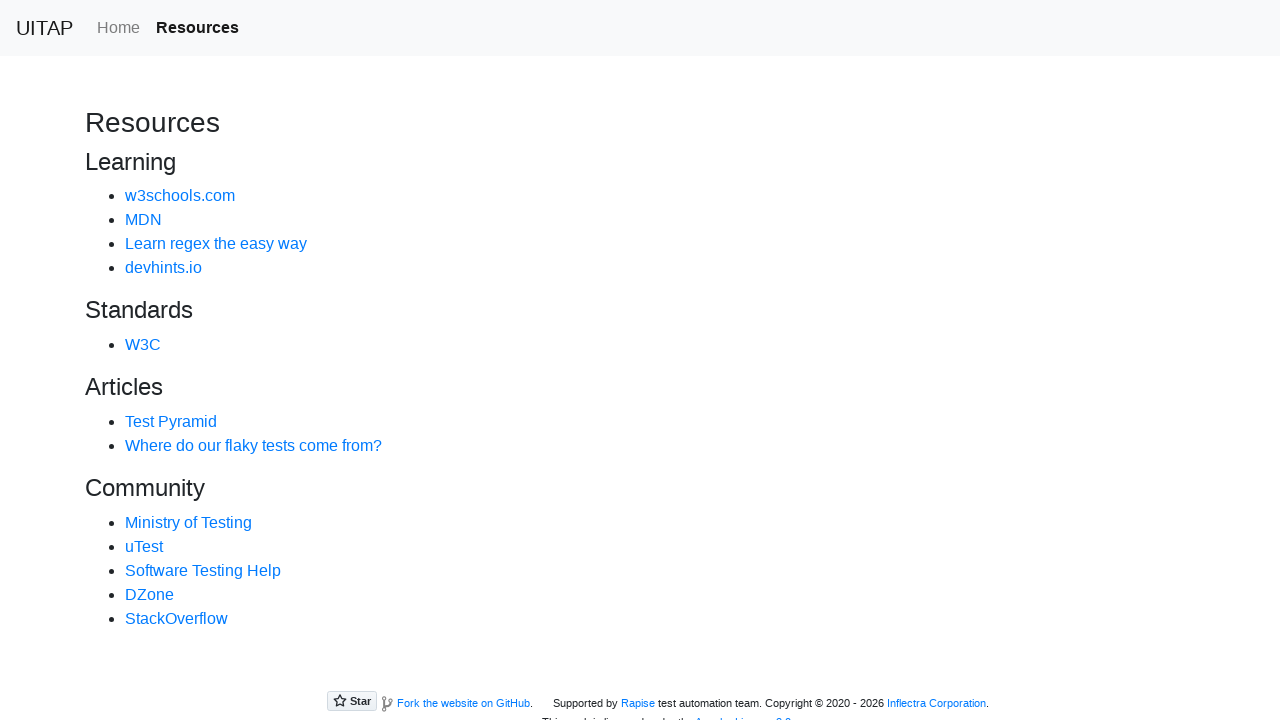

Clicked Home link at (118, 28) on internal:role=link[name="Home"i]
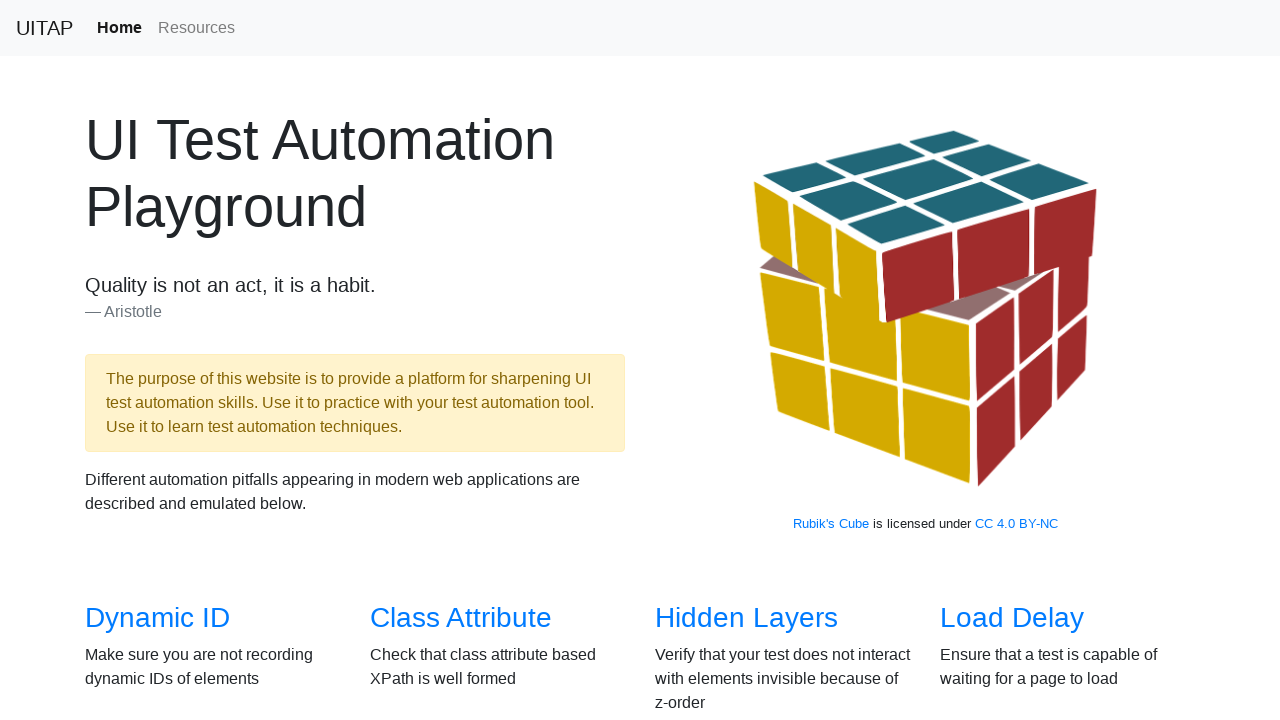

Clicked Click link to navigate to click testing page at (685, 360) on internal:role=link[name="Click"i]
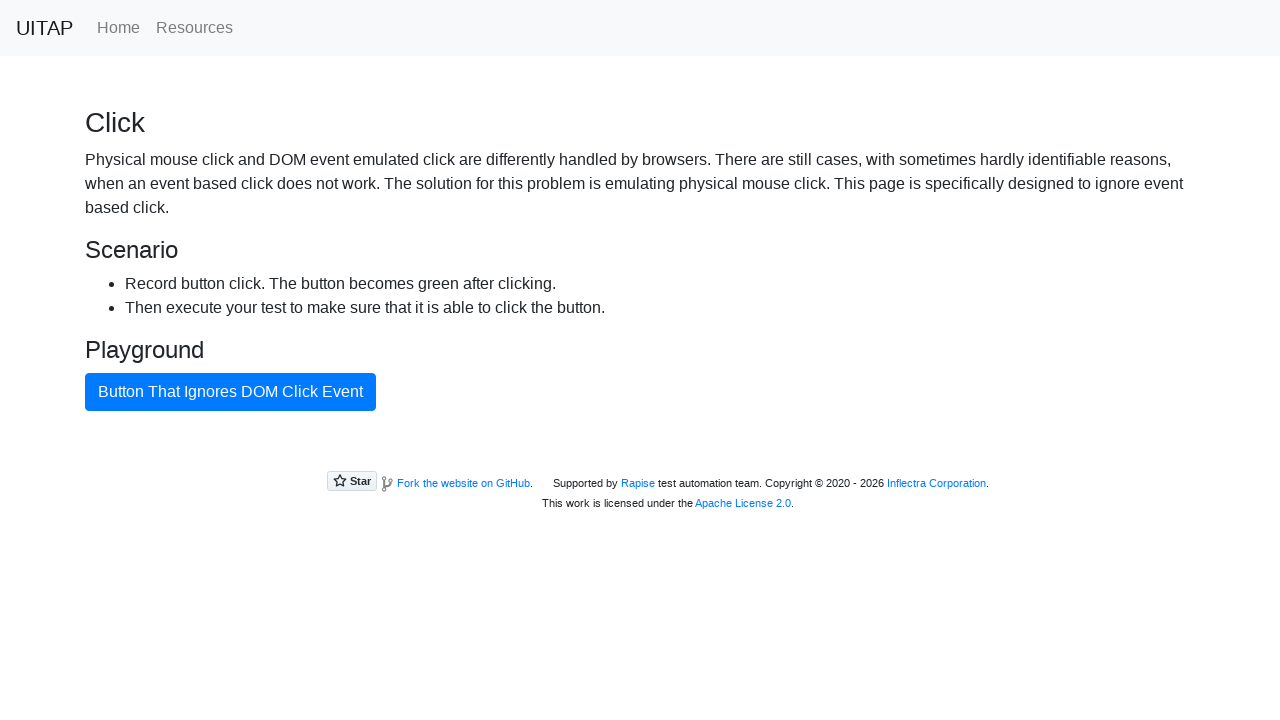

Clicked the special button that ignores DOM clicks at (230, 392) on internal:role=button[name="Button That Ignores DOM Click"i]
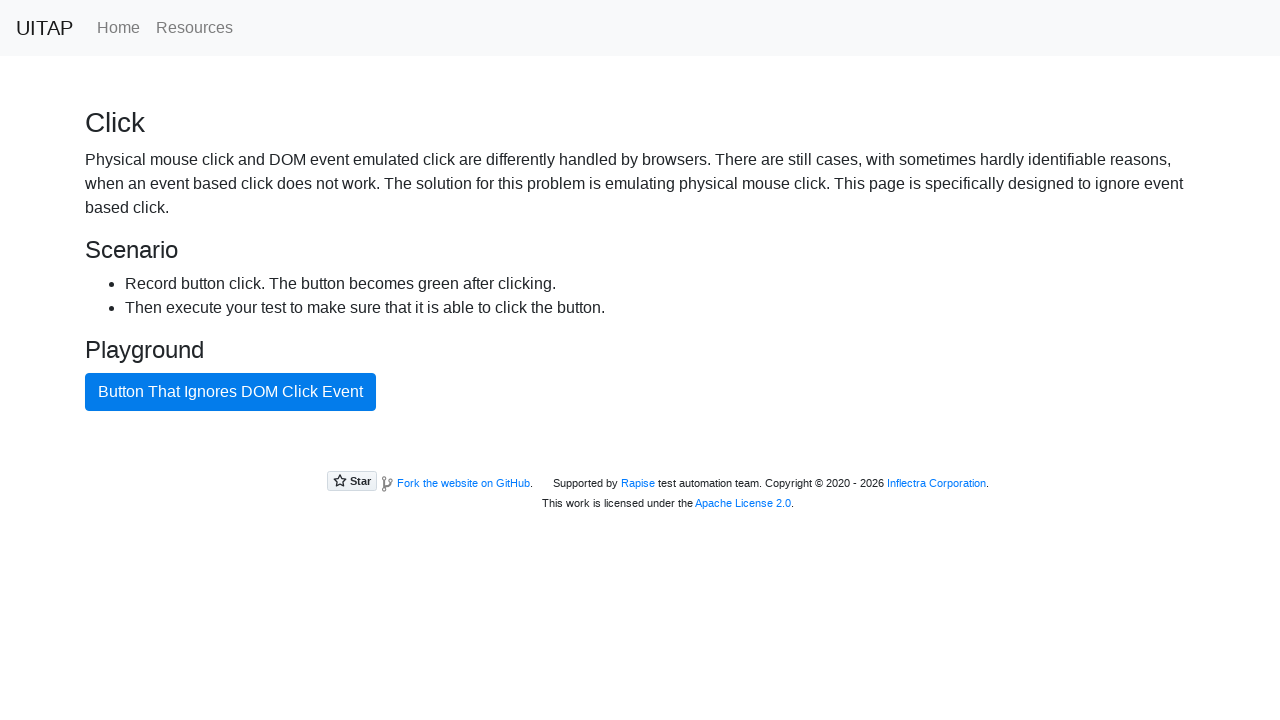

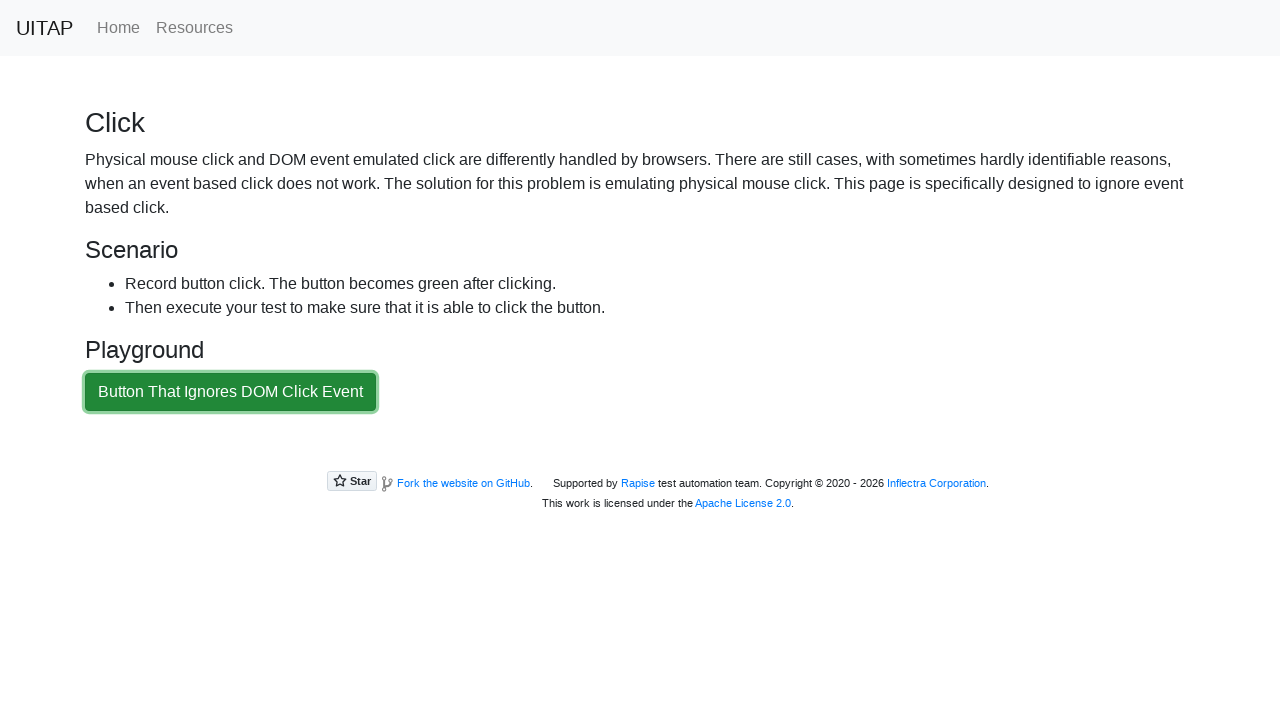